Tests editing a todo item by double-clicking it, changing the text, and pressing Enter

Starting URL: https://demo.playwright.dev/todomvc

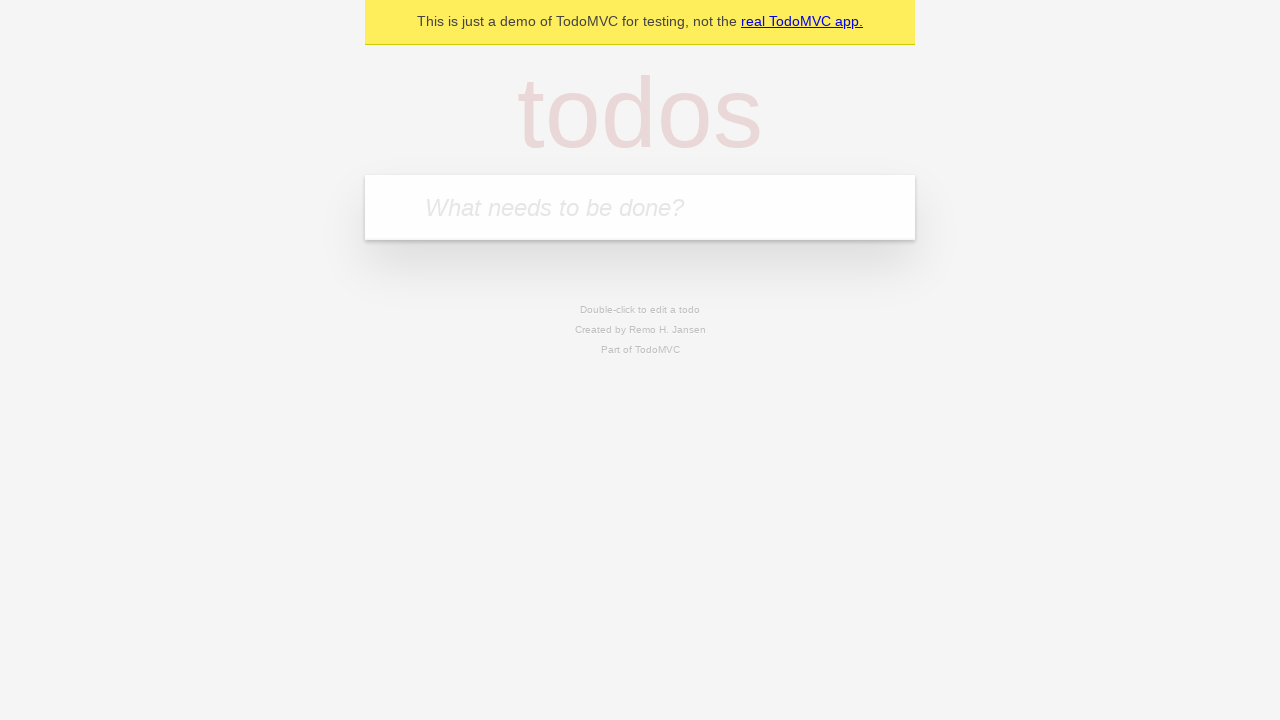

Filled todo input with 'buy some cheese' on internal:attr=[placeholder="What needs to be done?"i]
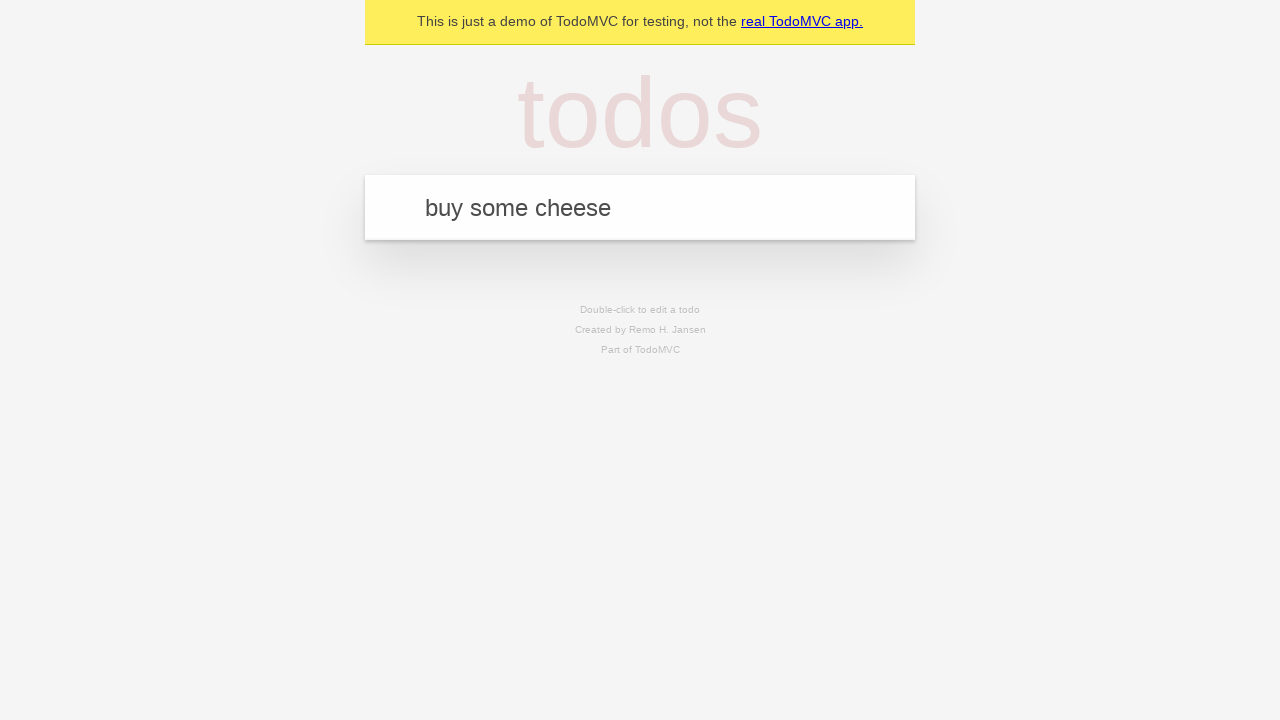

Pressed Enter to create first todo on internal:attr=[placeholder="What needs to be done?"i]
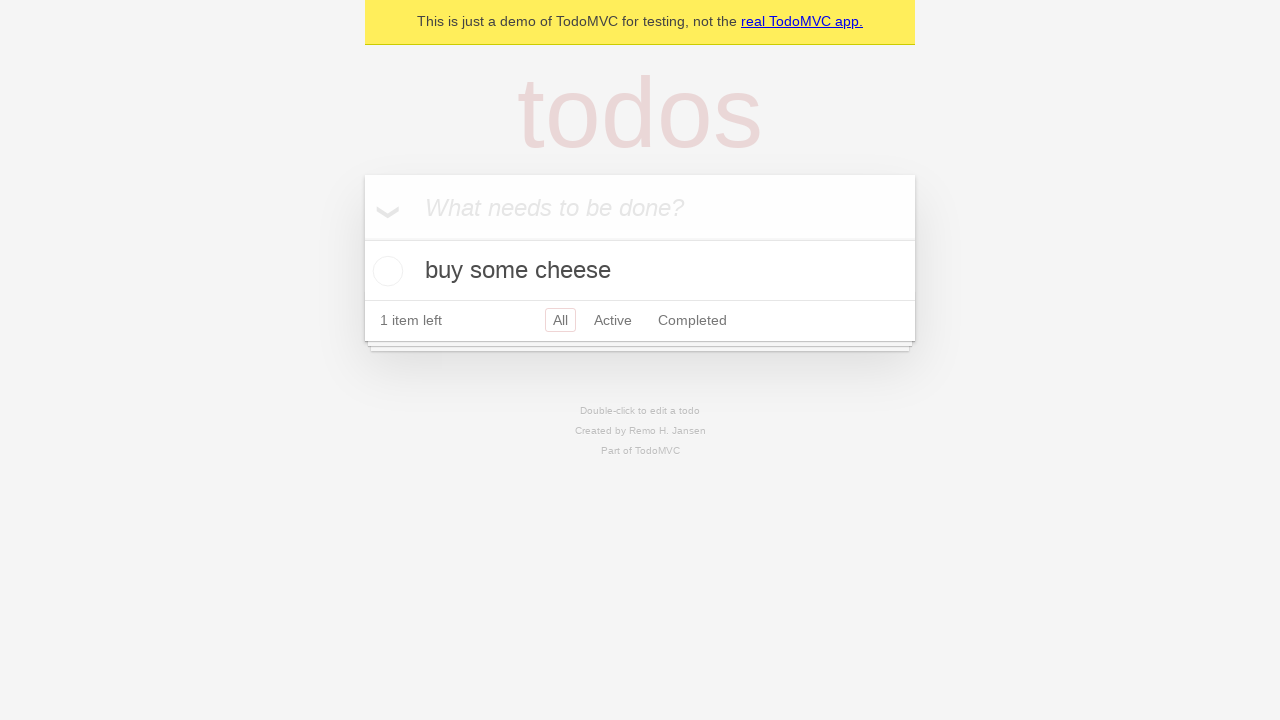

Filled todo input with 'feed the cat' on internal:attr=[placeholder="What needs to be done?"i]
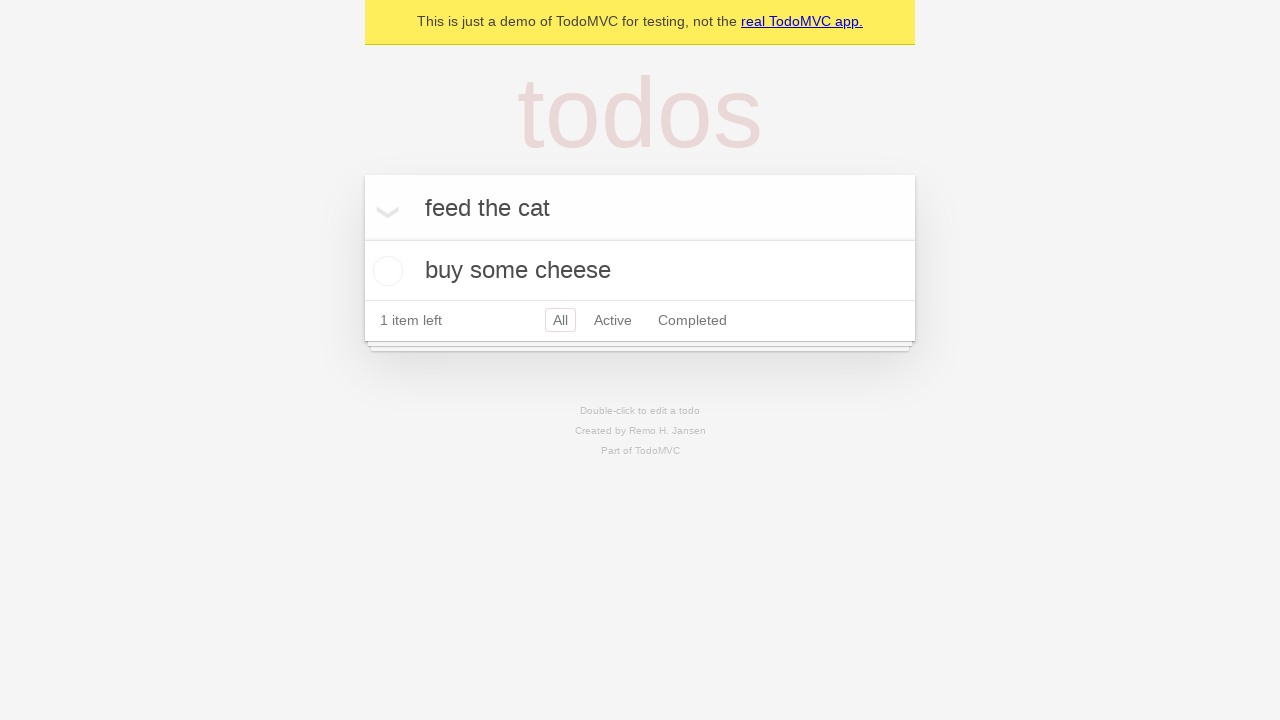

Pressed Enter to create second todo on internal:attr=[placeholder="What needs to be done?"i]
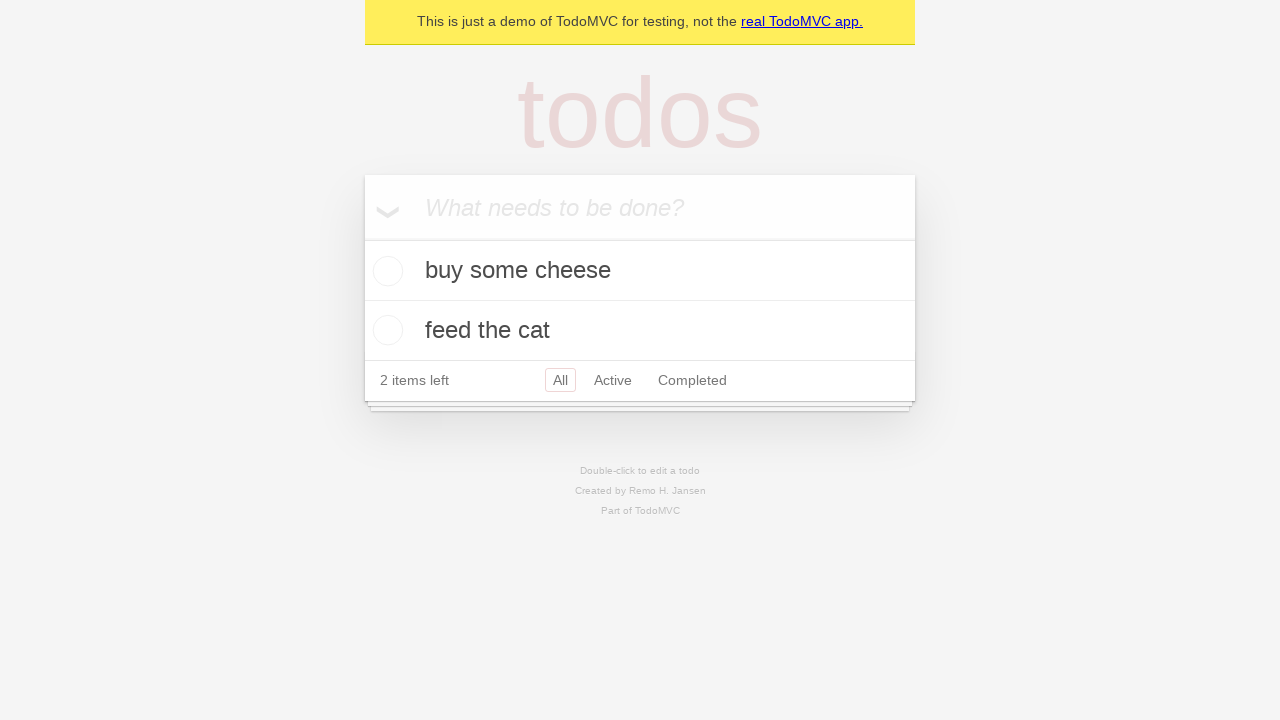

Filled todo input with 'book a doctors appointment' on internal:attr=[placeholder="What needs to be done?"i]
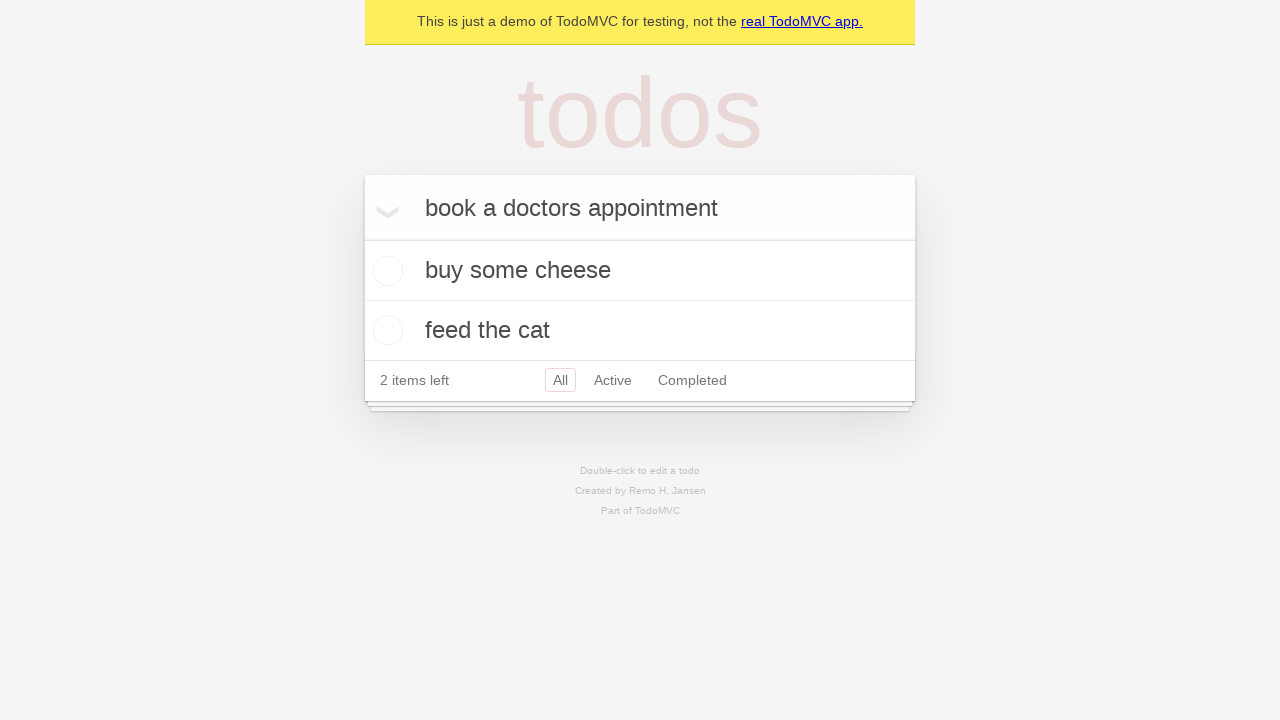

Pressed Enter to create third todo on internal:attr=[placeholder="What needs to be done?"i]
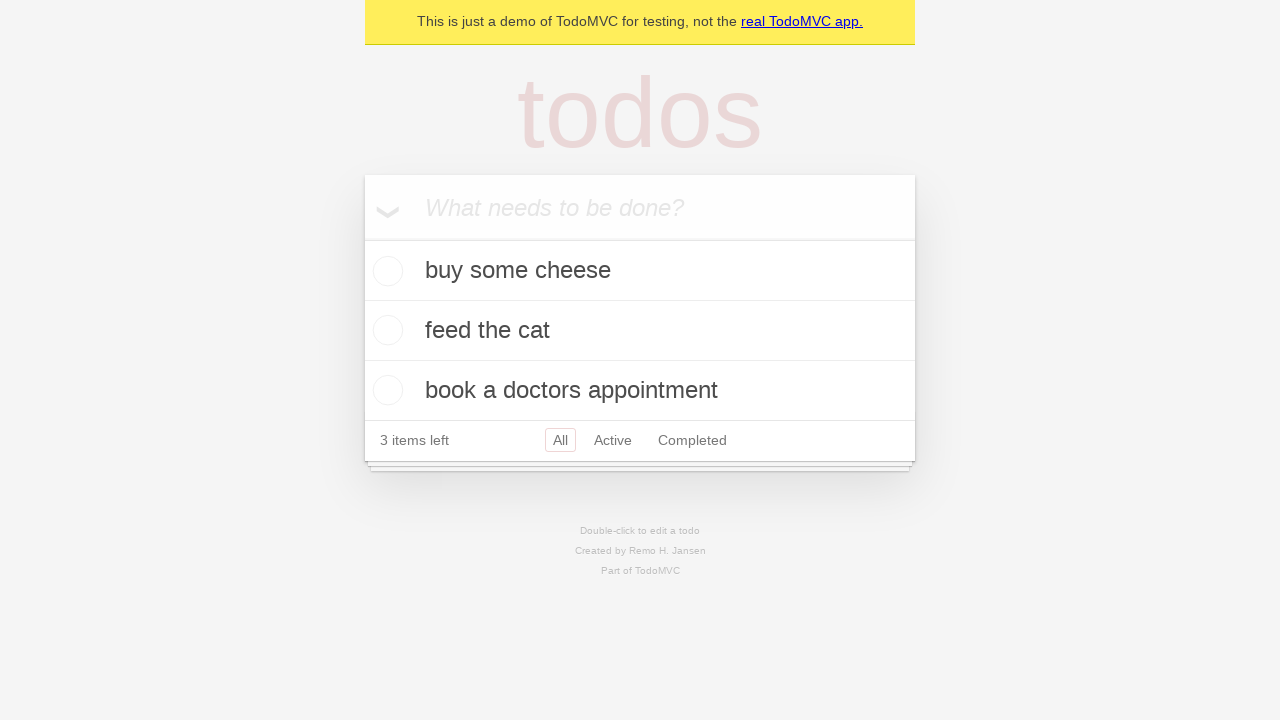

Double-clicked second todo item to enter edit mode at (640, 331) on [data-testid='todo-item'] >> nth=1
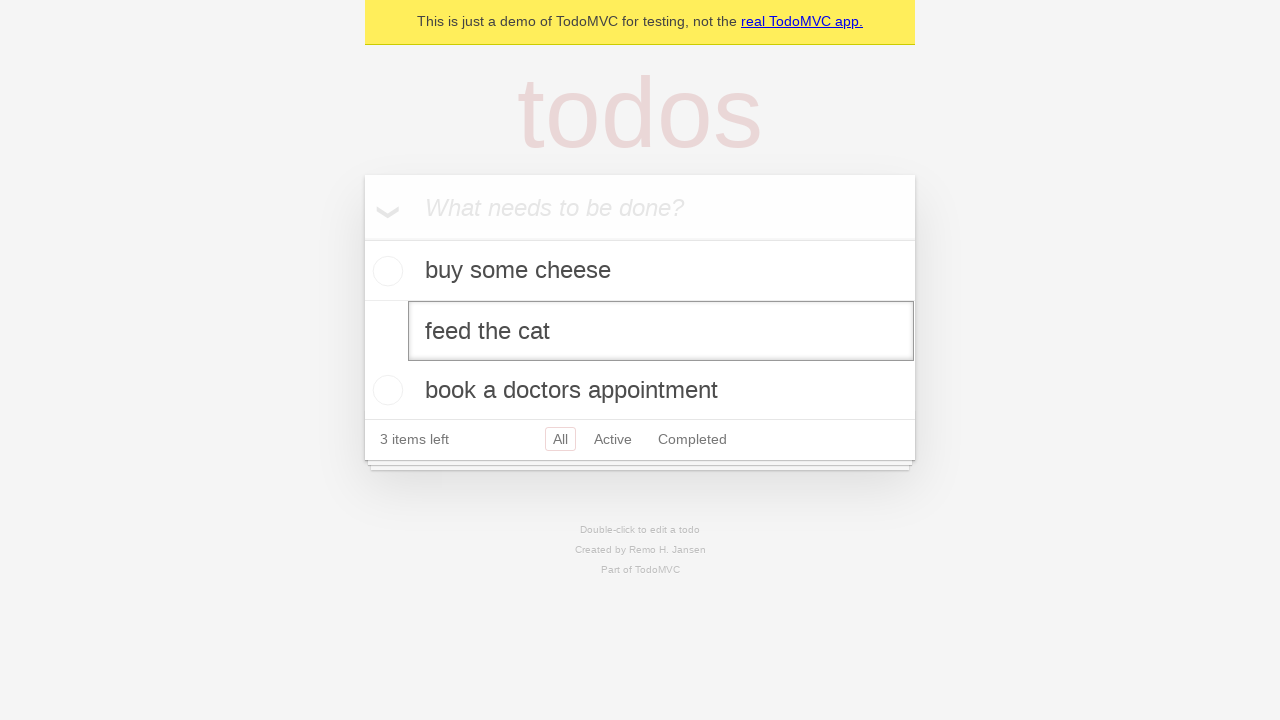

Changed todo text from 'feed the cat' to 'buy some sausages' on [data-testid='todo-item'] >> nth=1 >> internal:role=textbox[name="Edit"i]
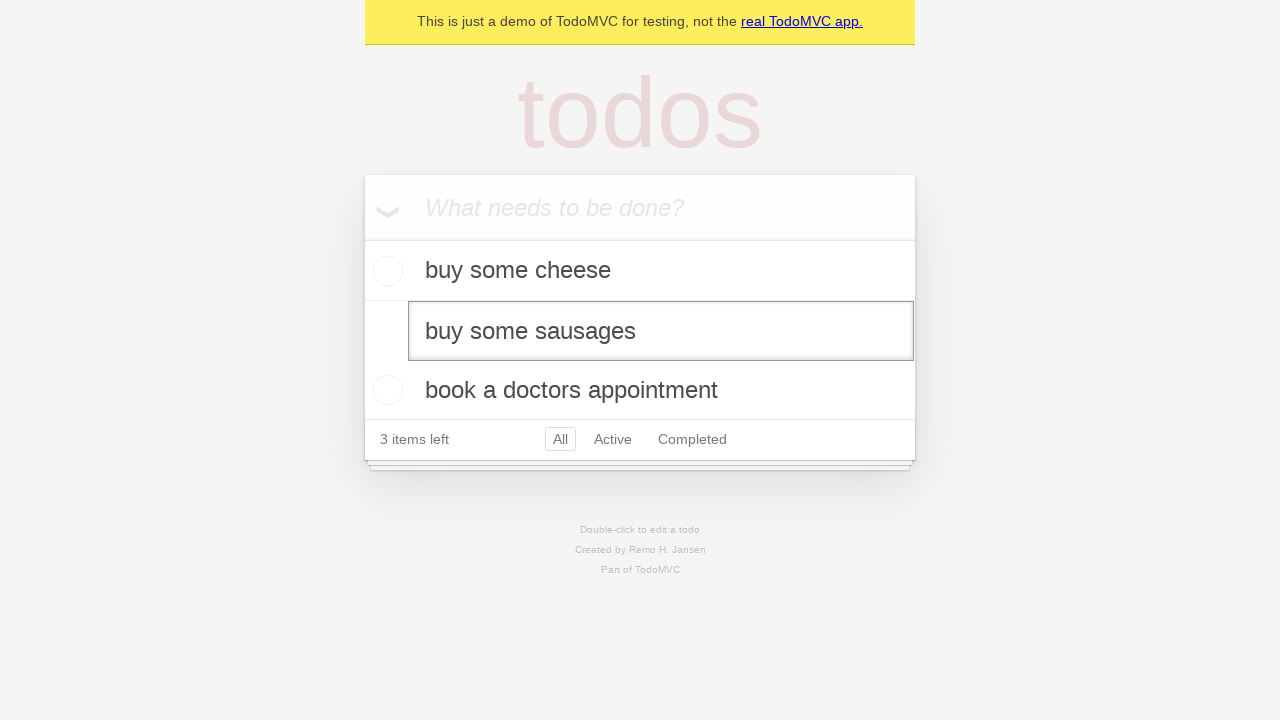

Pressed Enter to confirm the edited todo item on [data-testid='todo-item'] >> nth=1 >> internal:role=textbox[name="Edit"i]
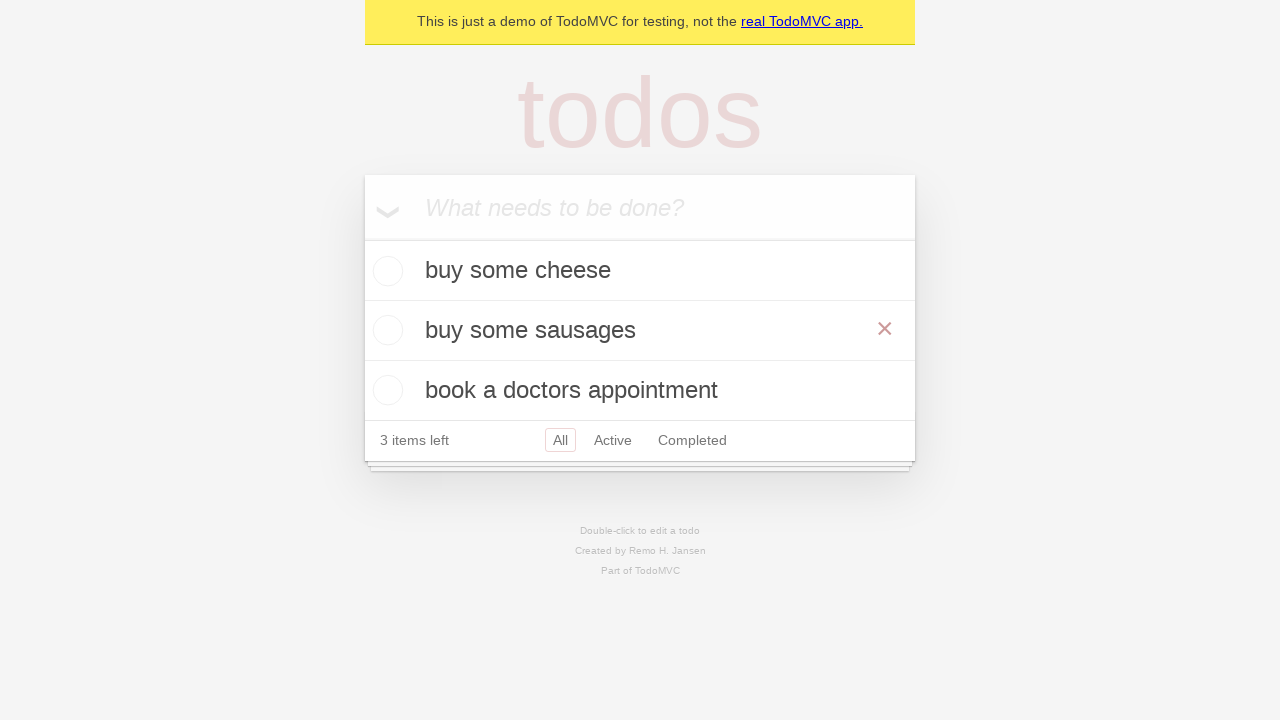

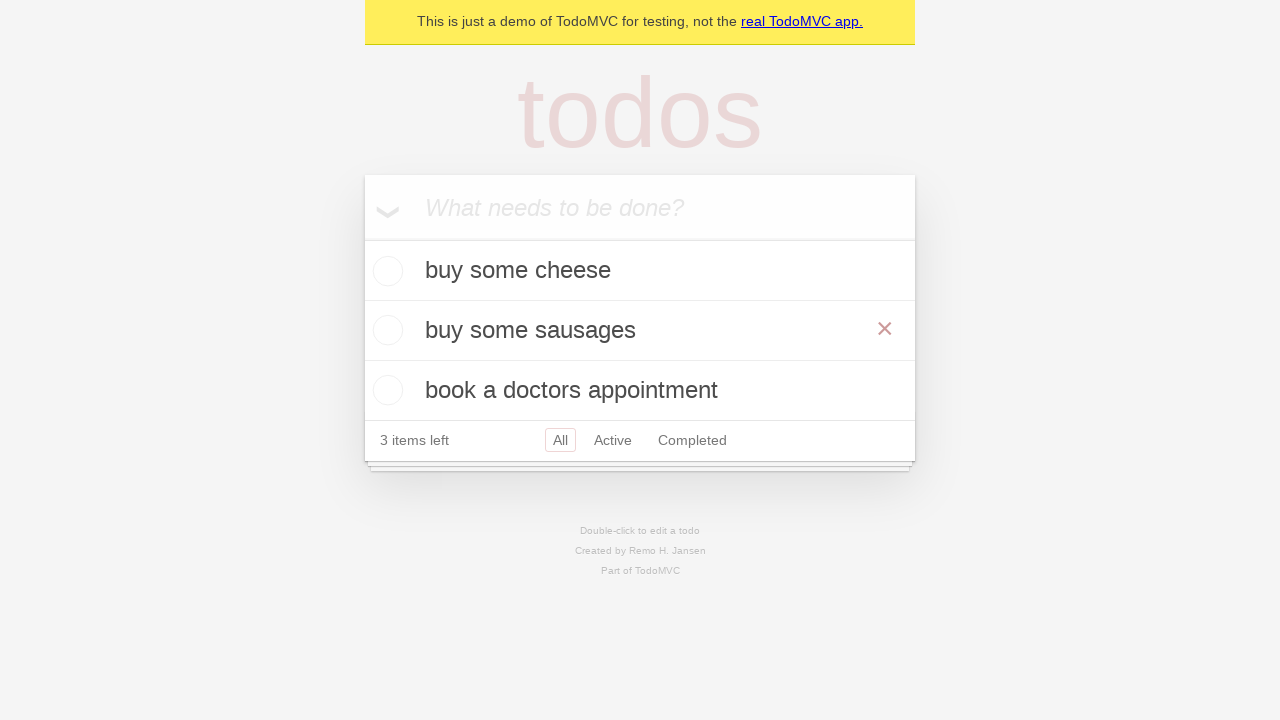